Tests highlighting an element on a page by finding a specific element and applying a temporary red dashed border style to visually identify it.

Starting URL: http://the-internet.herokuapp.com/large

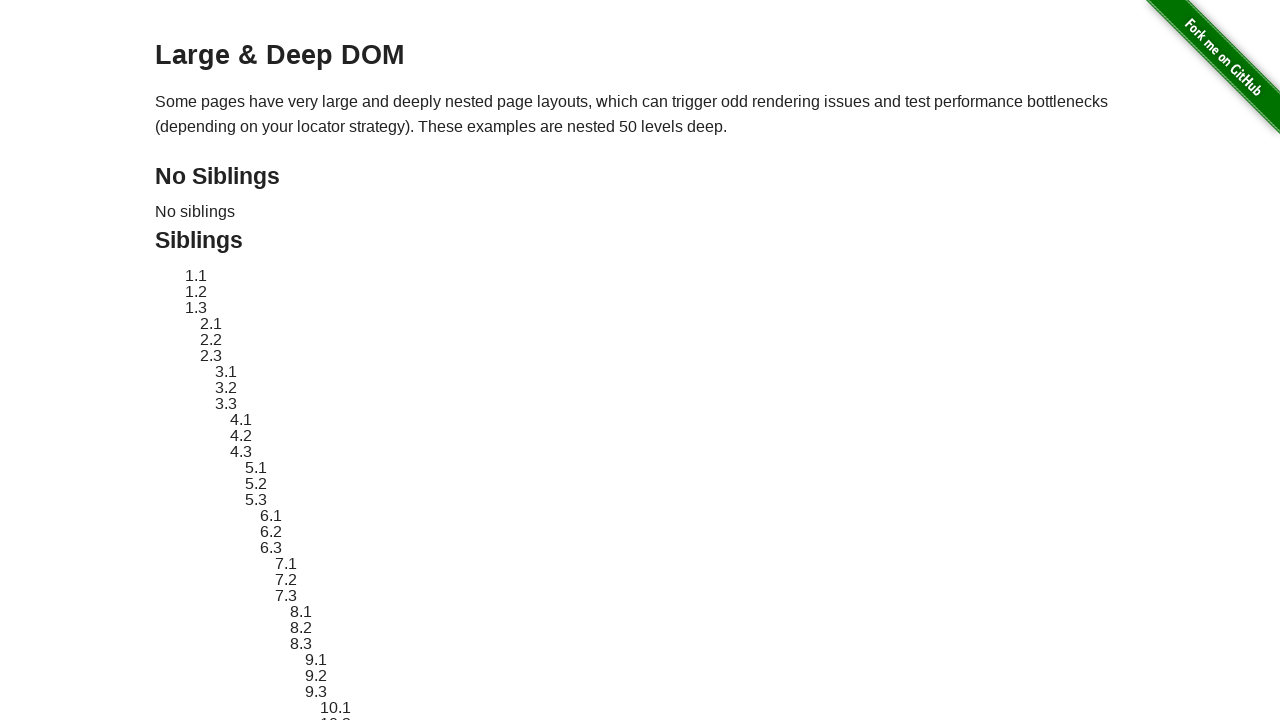

Located target element with ID 'sibling-2.3'
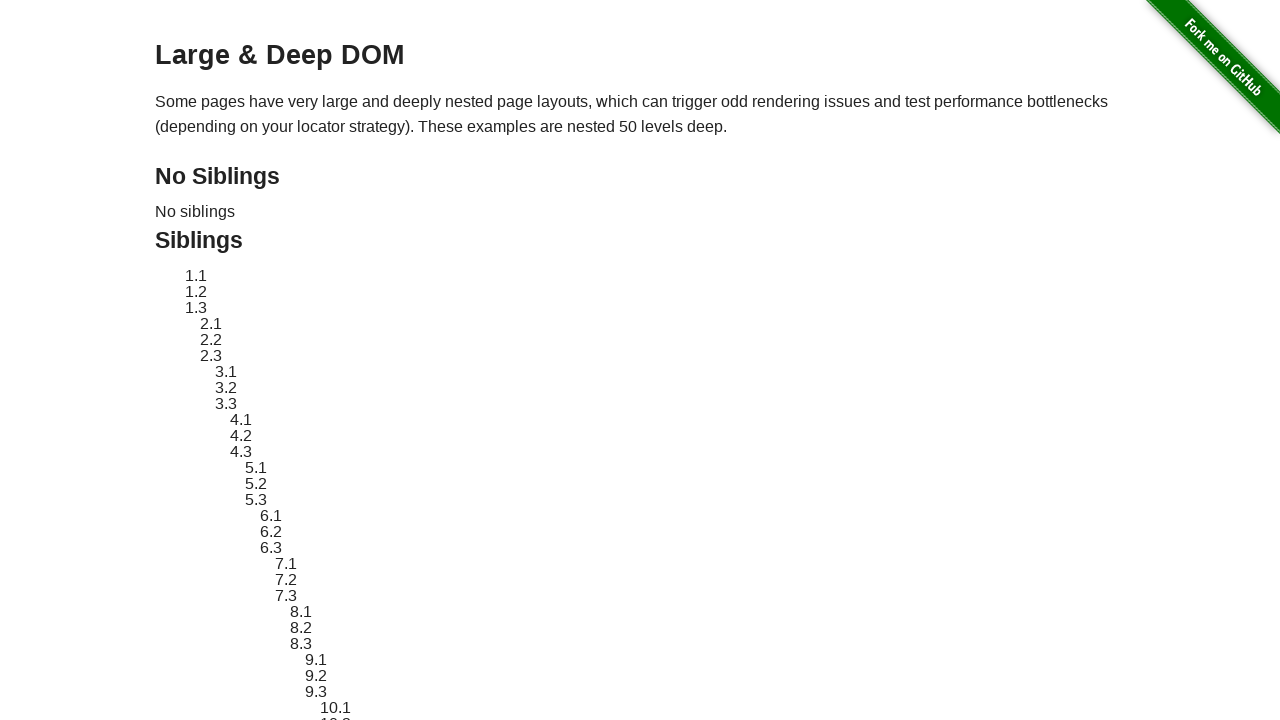

Element became visible
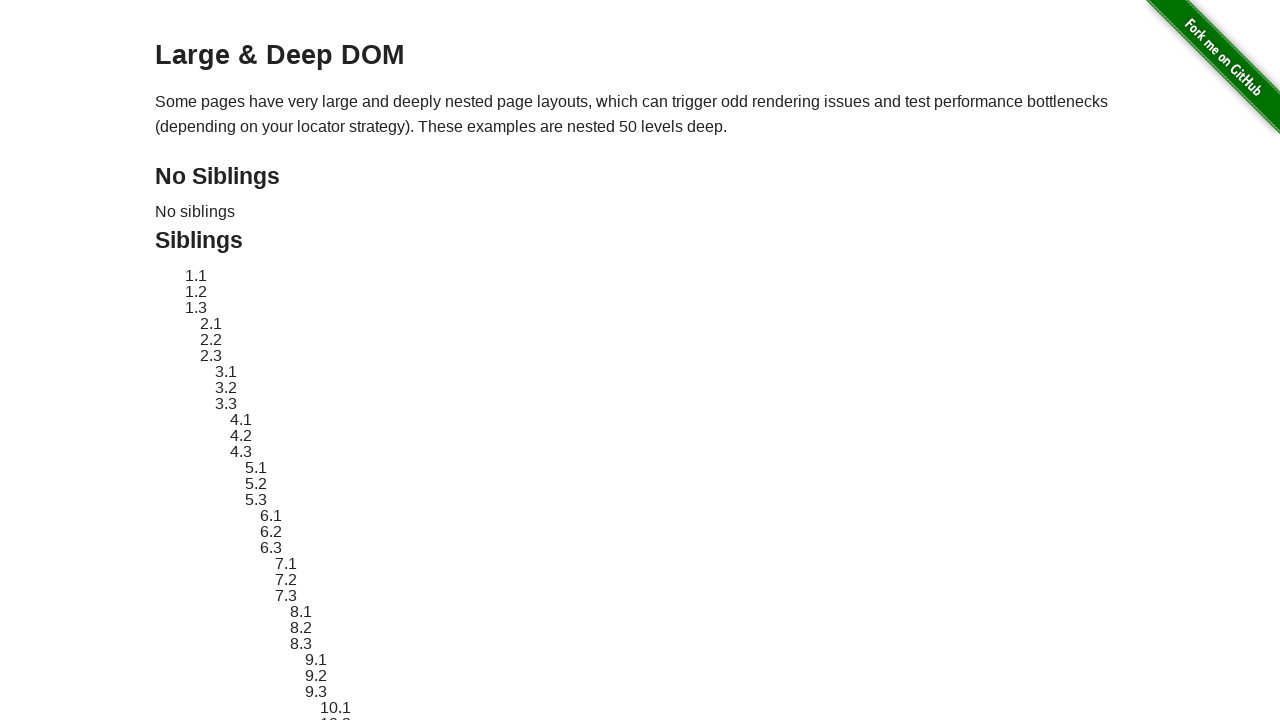

Stored original element style
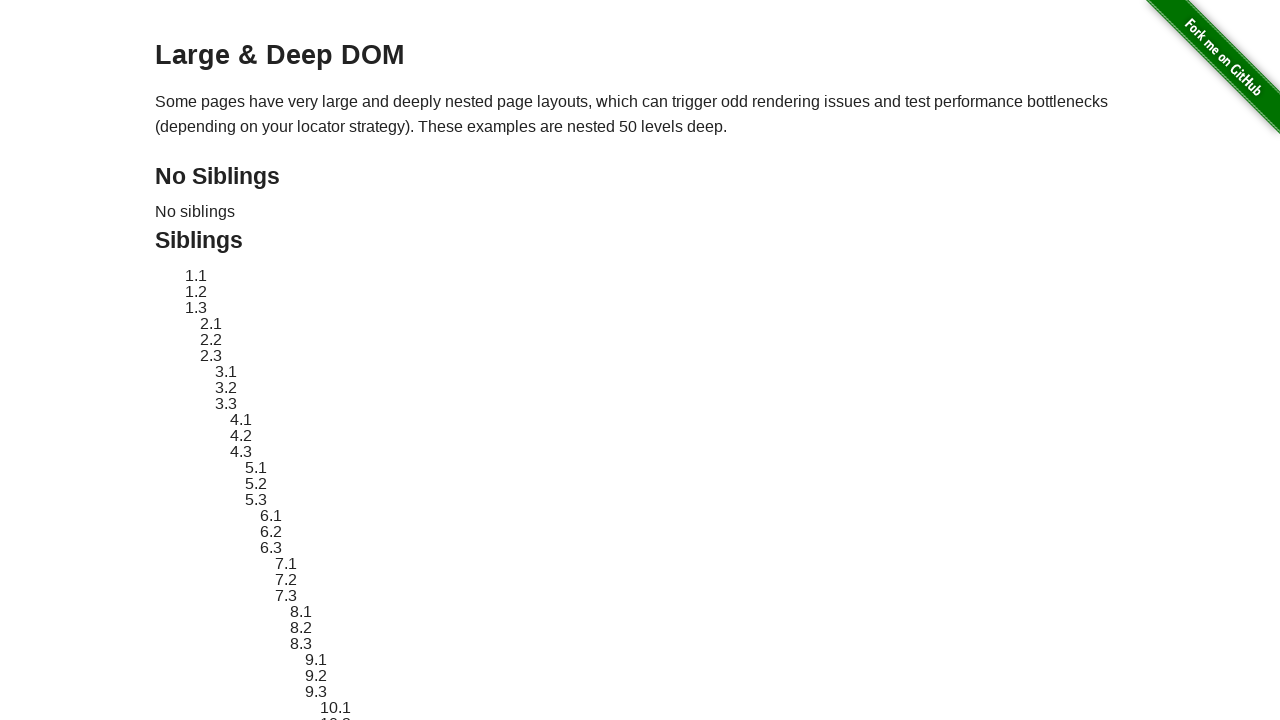

Applied red dashed border style to highlight element
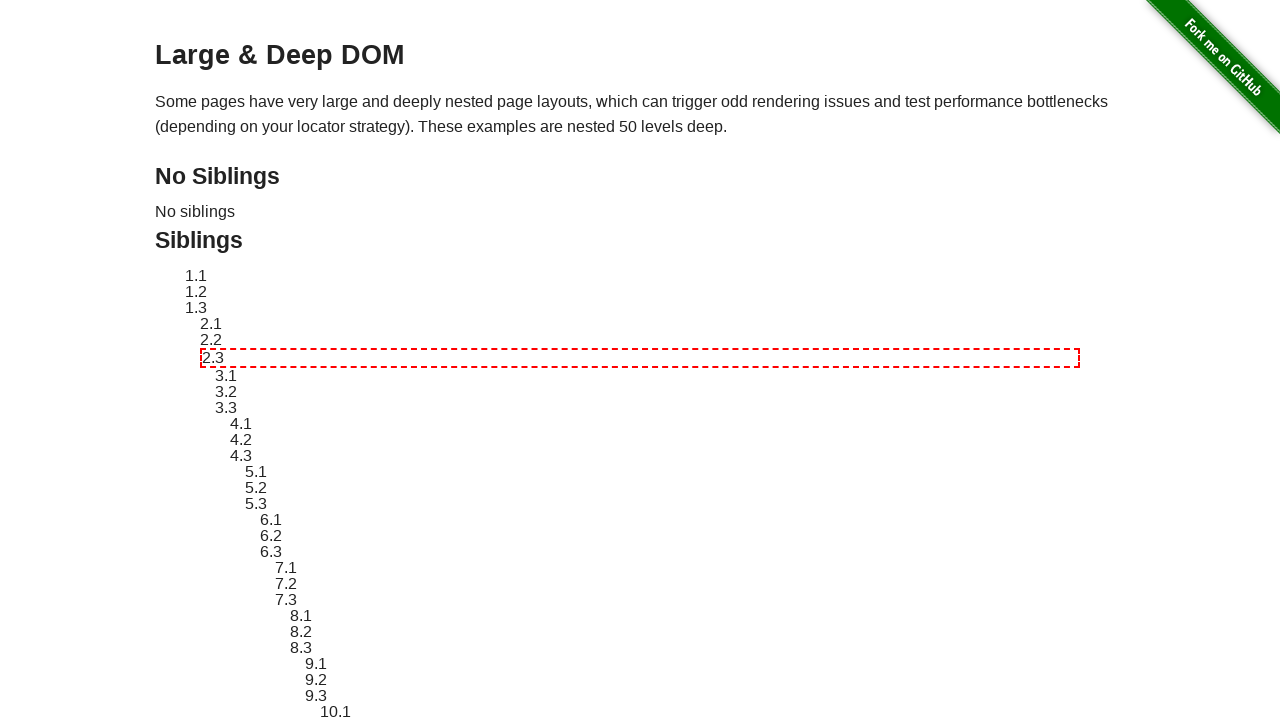

Waited 3 seconds to observe the highlight effect
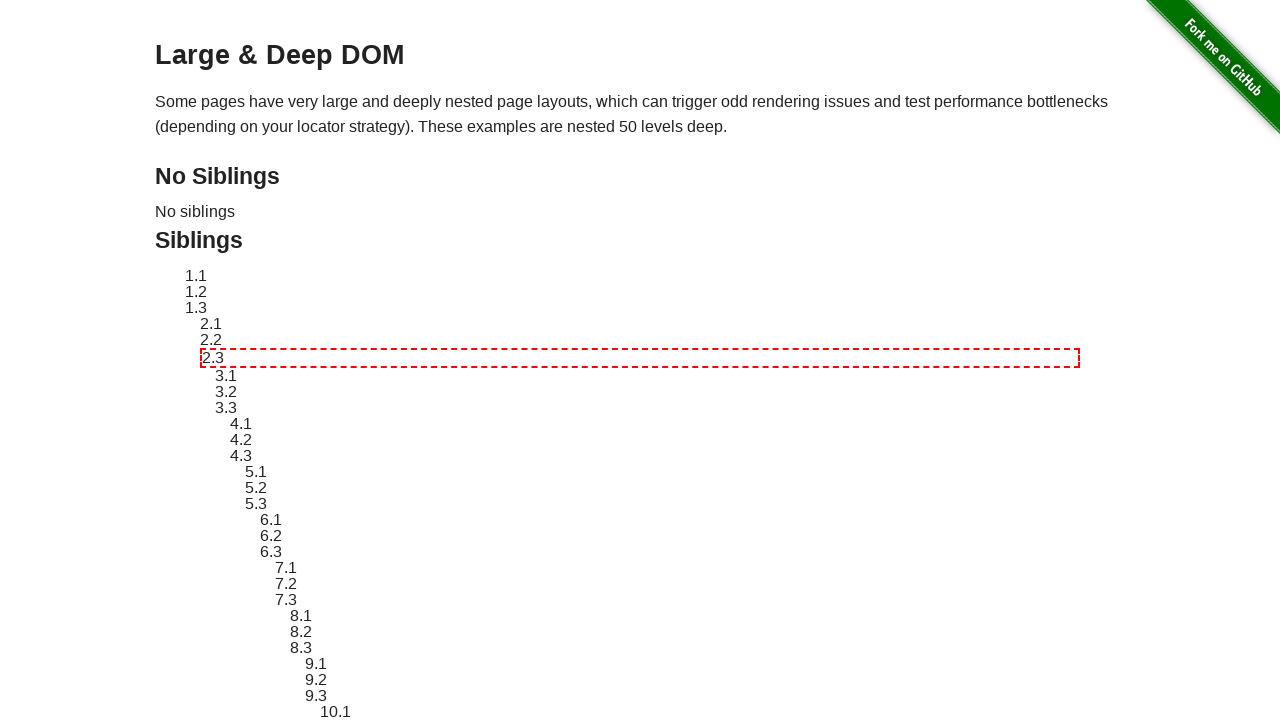

Reverted element style to original state
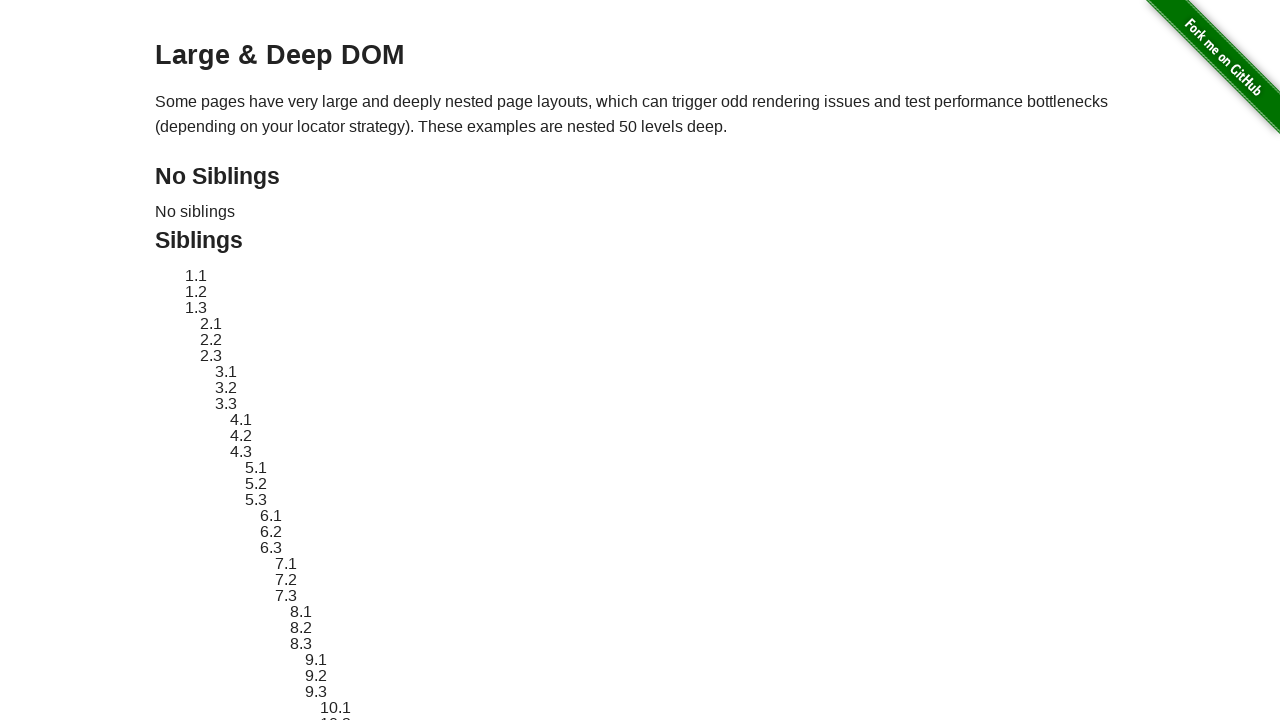

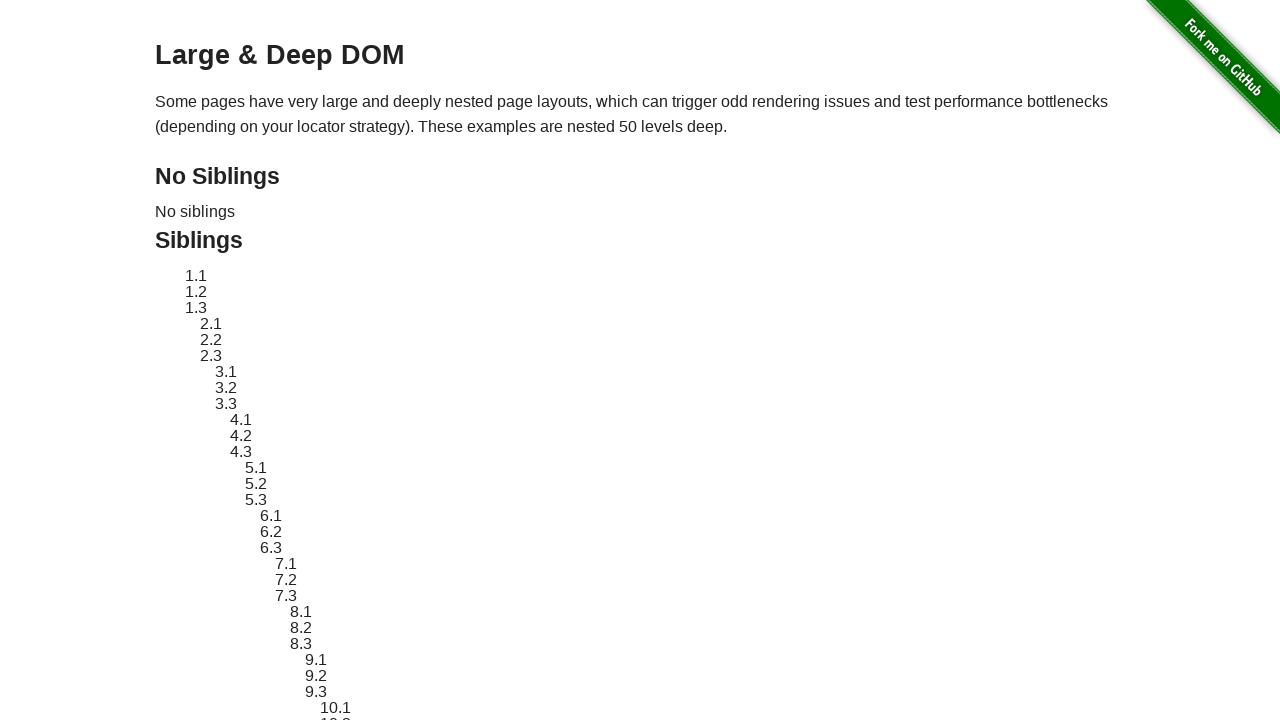